Tests AJAX functionality by clicking a button and waiting for dynamic content to load via AJAX request

Starting URL: http://uitestingplayground.com/ajax

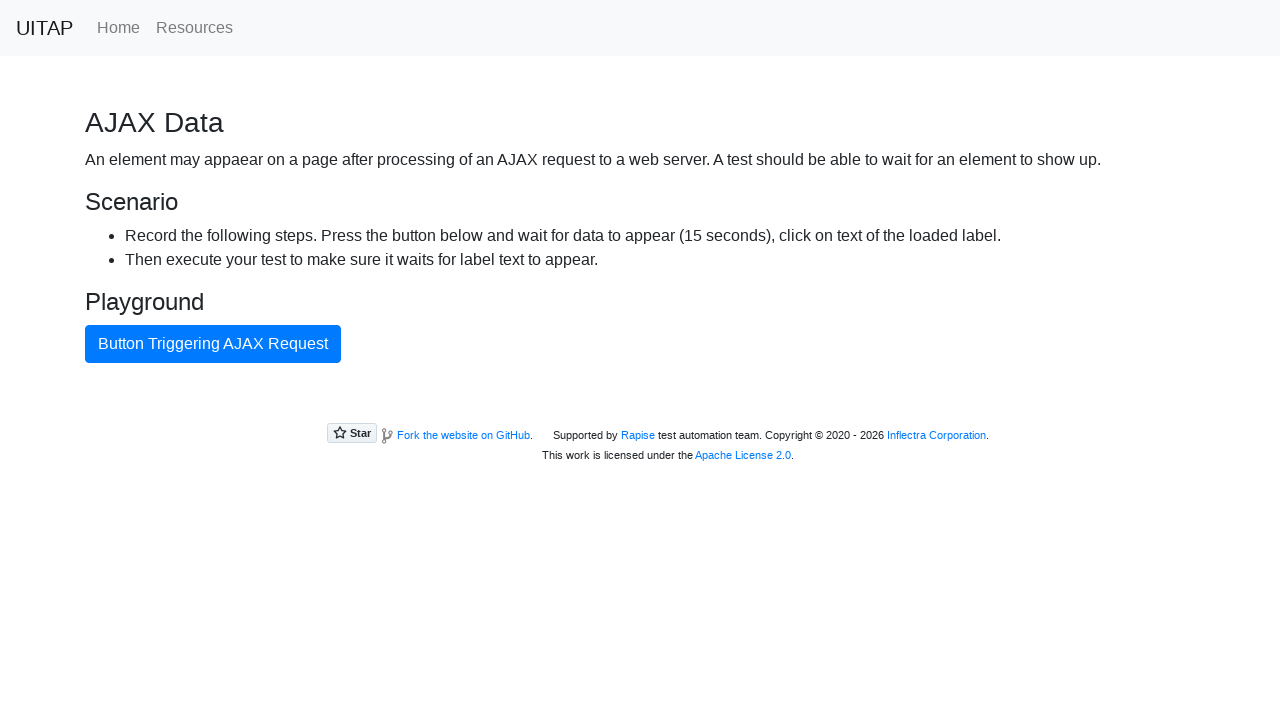

Clicked AJAX button to trigger dynamic content load at (213, 344) on #ajaxButton
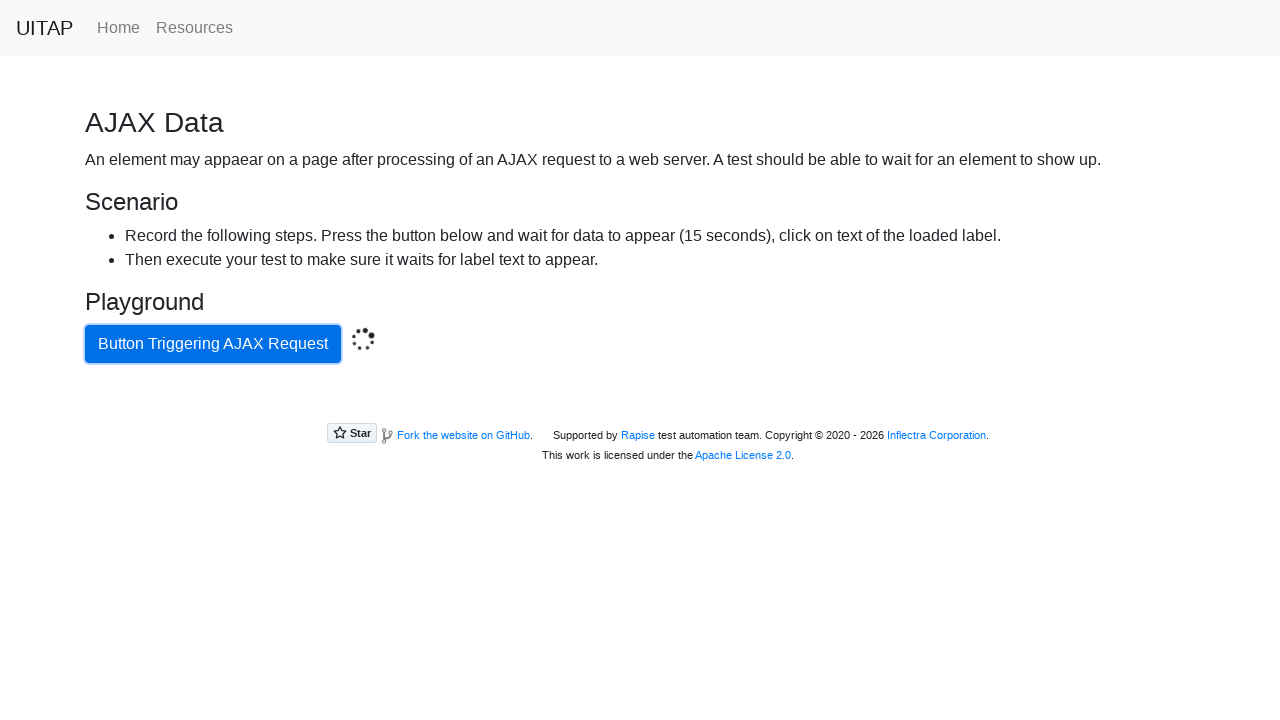

AJAX request completed and content loaded successfully
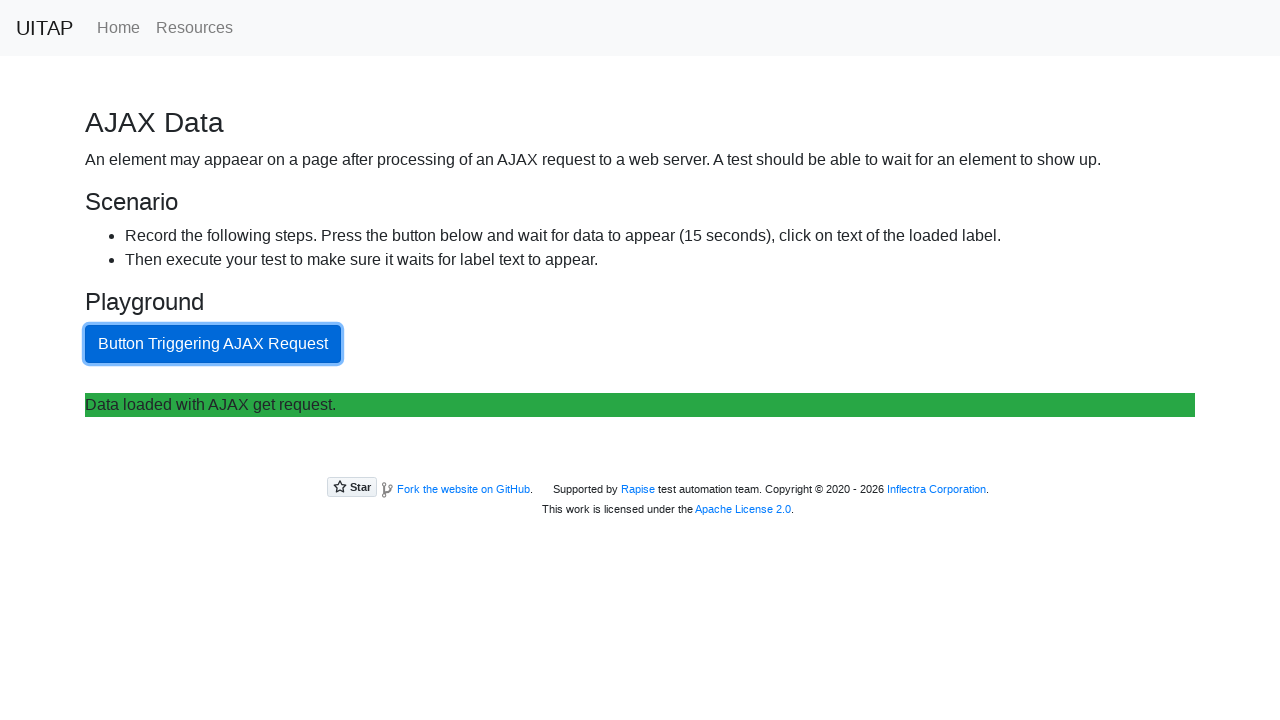

Retrieved and verified AJAX-loaded content text
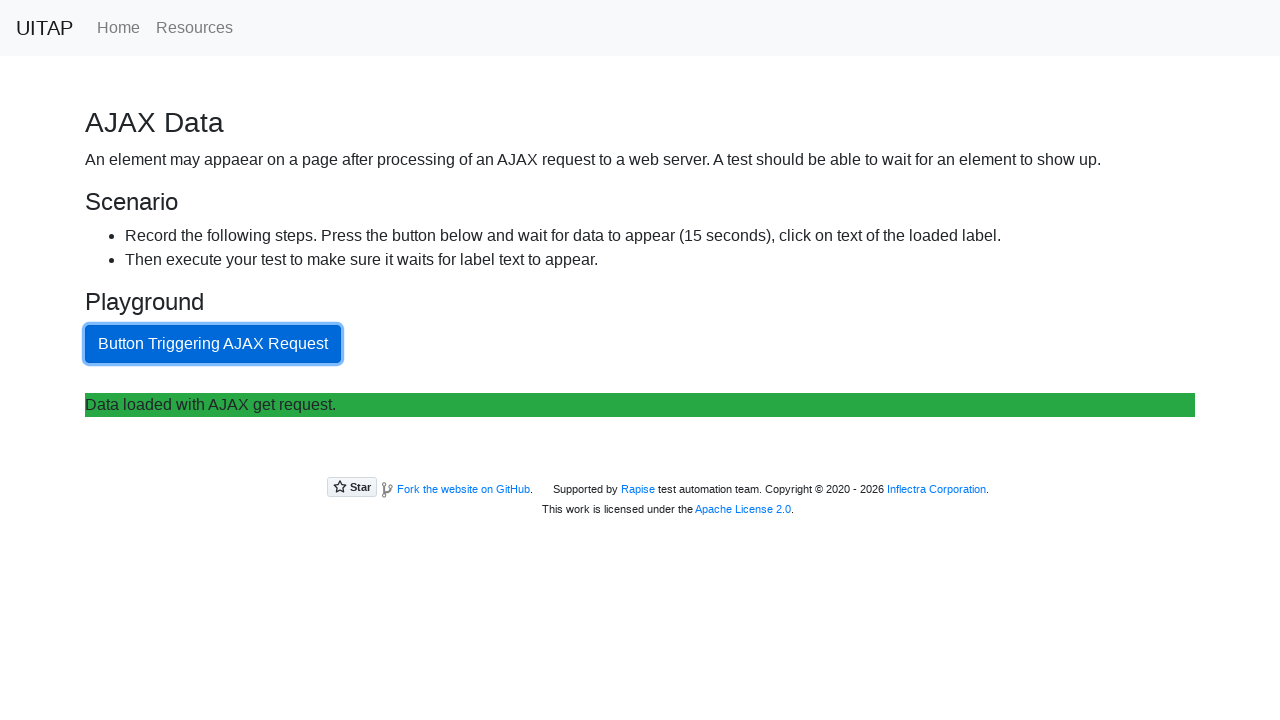

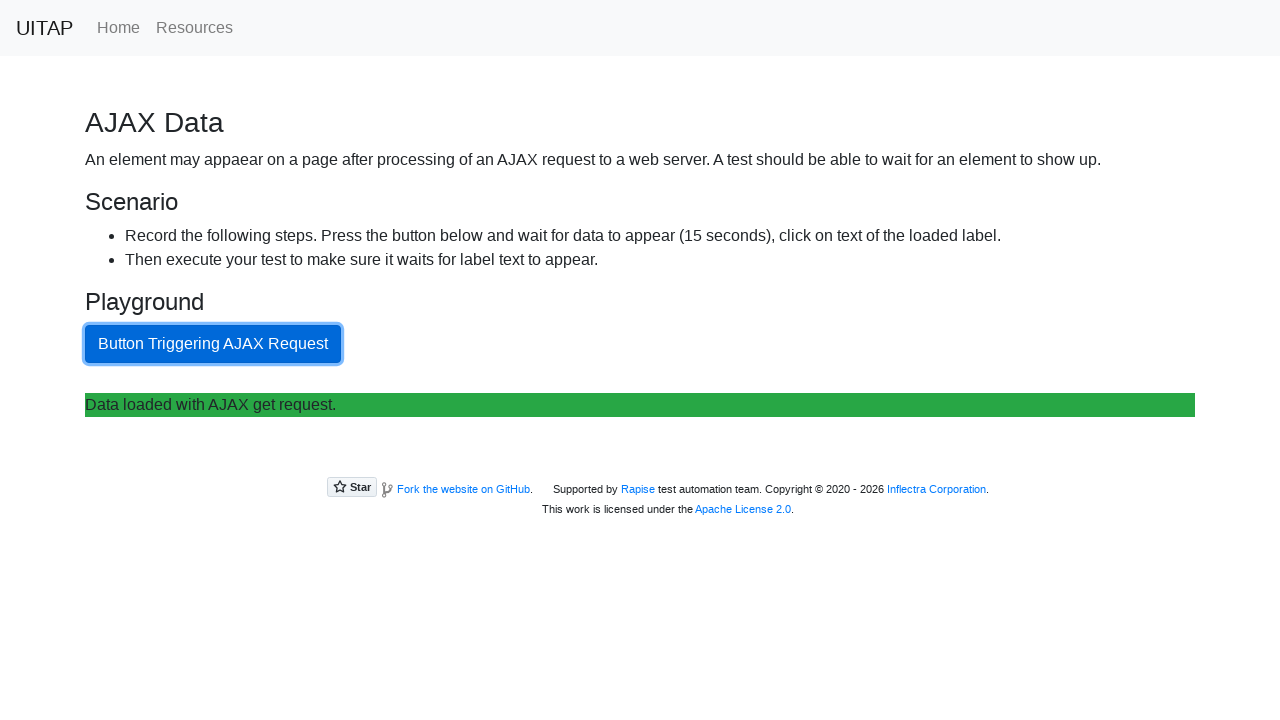